Tests a registration form by filling in personal details including first name, last name, address, gender, email, phone number, selecting hobbies checkboxes, and interacting with dropdown/selection elements on a demo automation testing site.

Starting URL: https://demo.automationtesting.in/Register.html

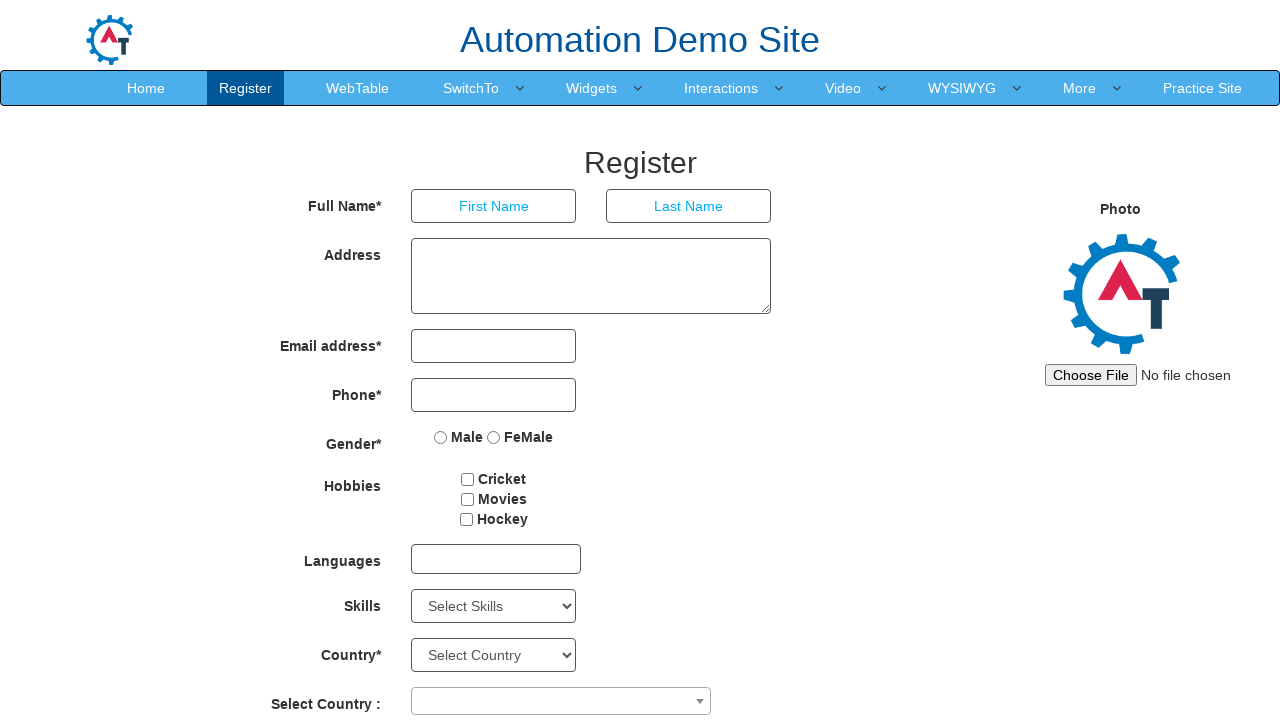

Filled first name field with 'Theepori' on input[ng-model='FirstName']
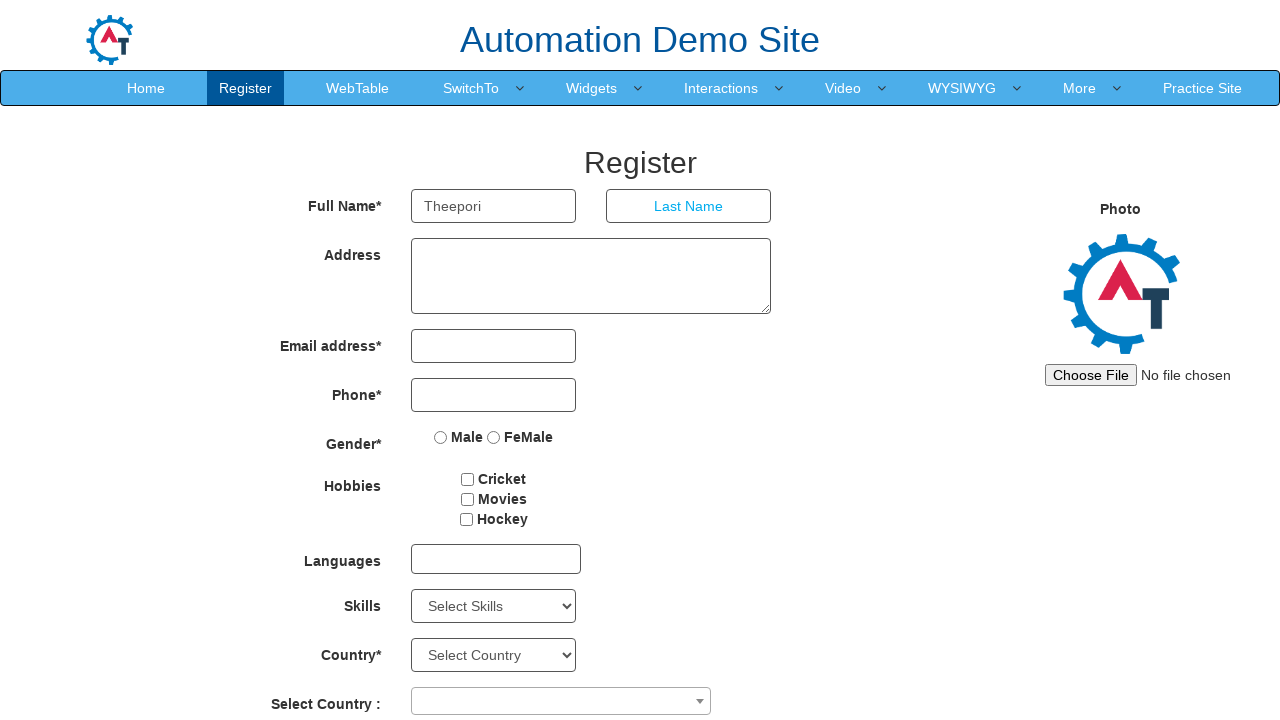

Filled last name field with 'Thirumugam' on input[ng-model='LastName']
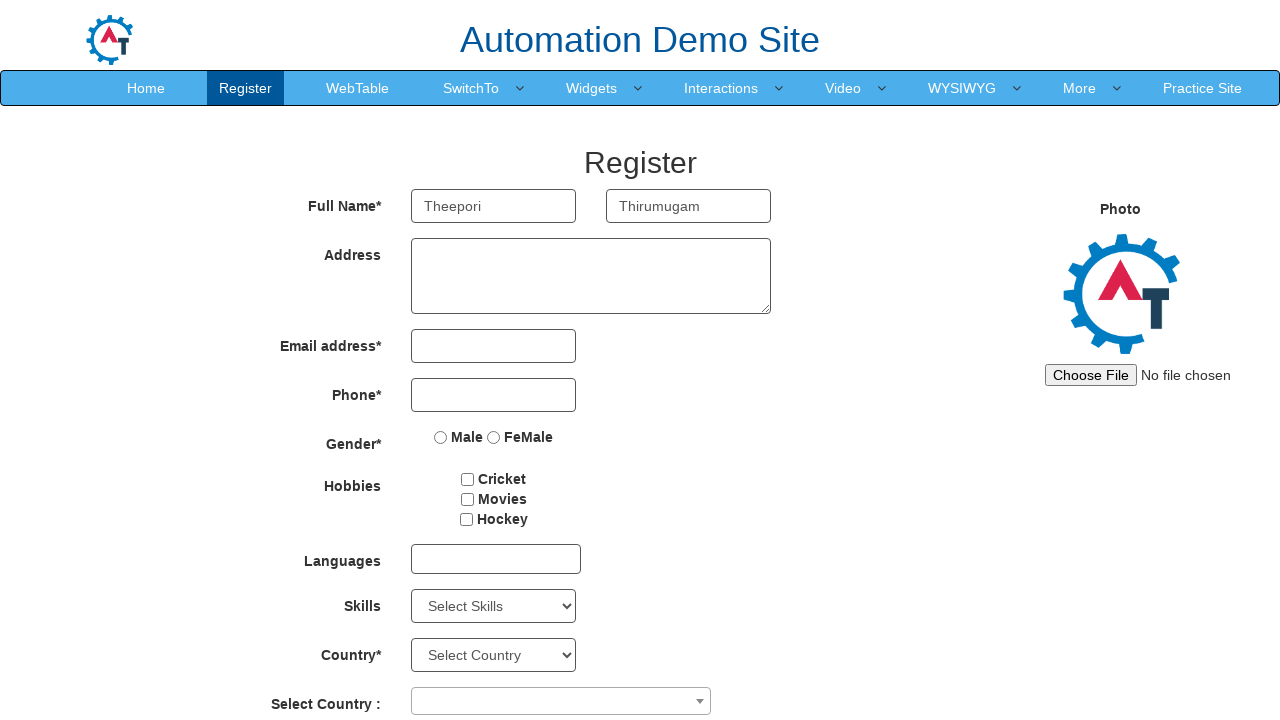

Filled address field with 'chennai' on textarea[ng-model='Adress']
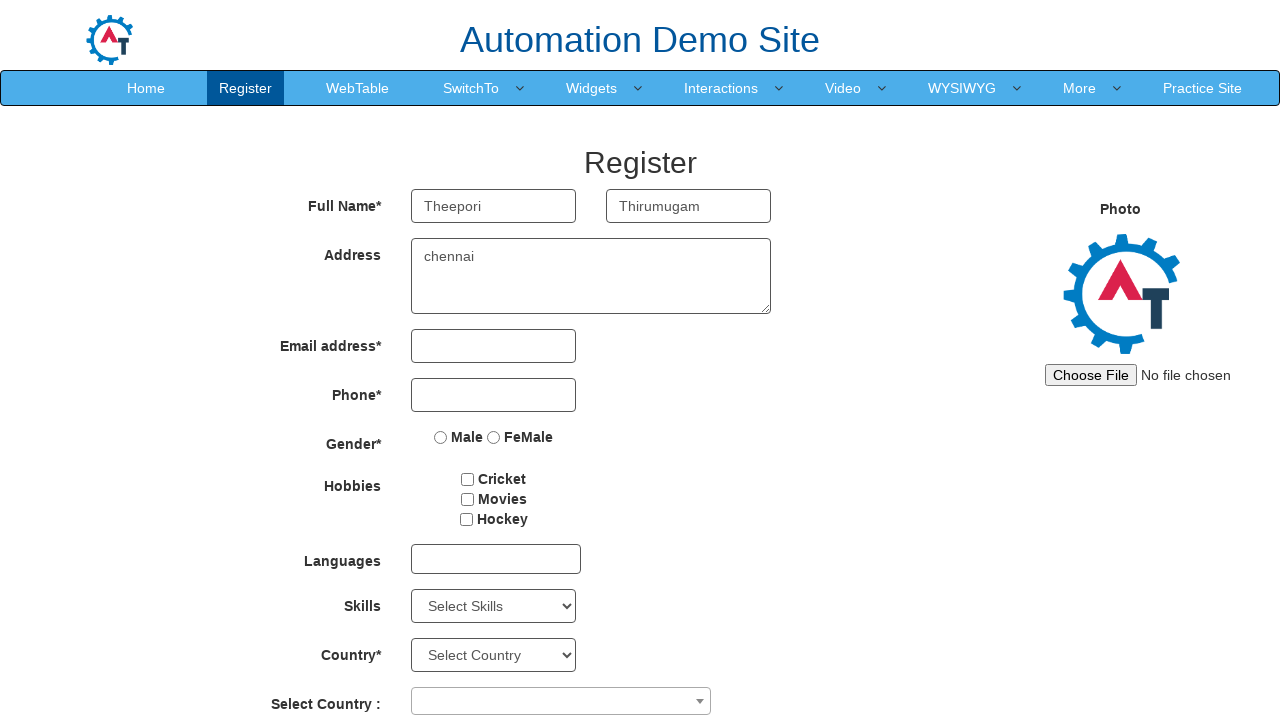

Selected male gender radio button at (441, 437) on input[ng-model='radiovalue'] >> nth=0
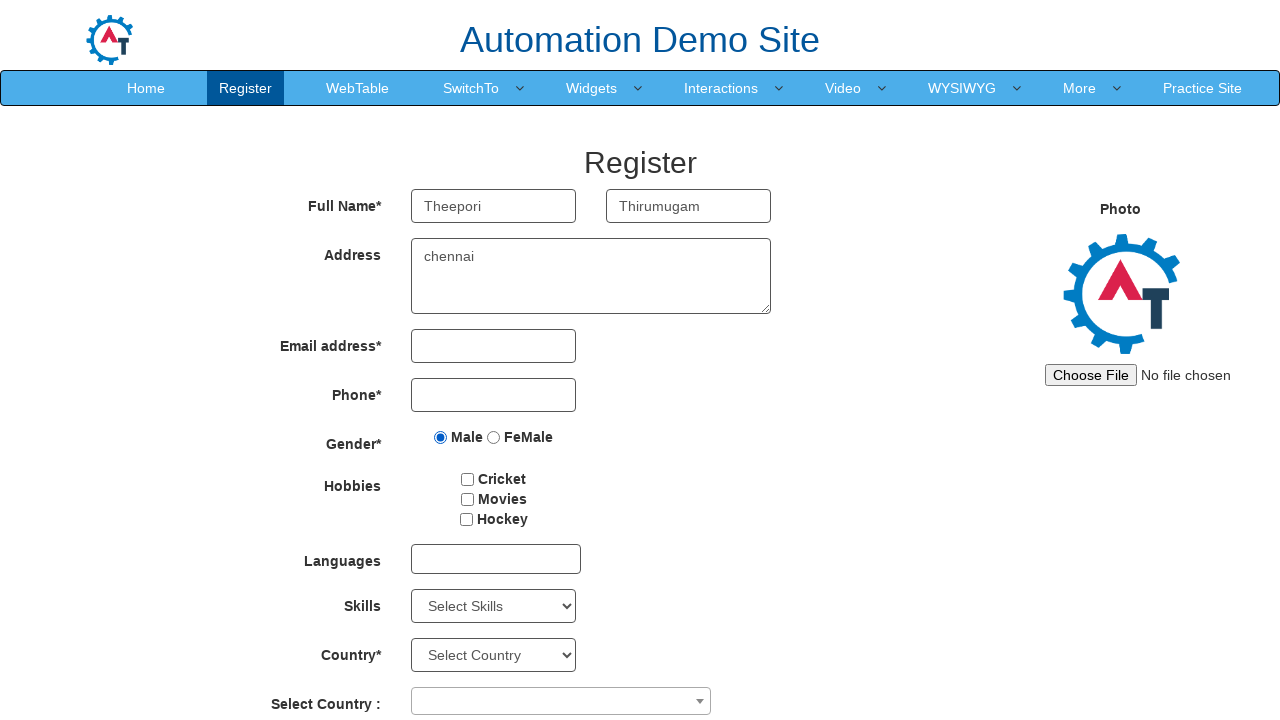

Filled email address field with 'mrfireface3@gmail.com' on input[ng-model='EmailAdress']
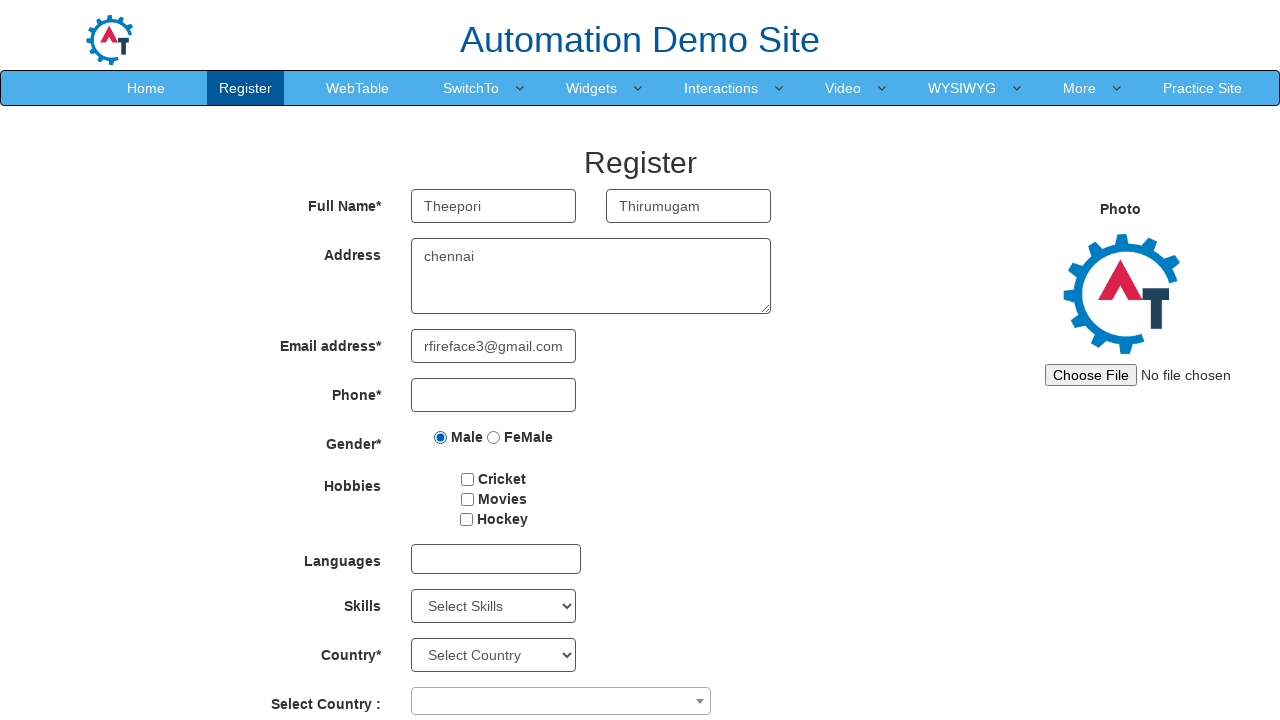

Filled phone number field with '9790989691' on input[ng-model='Phone']
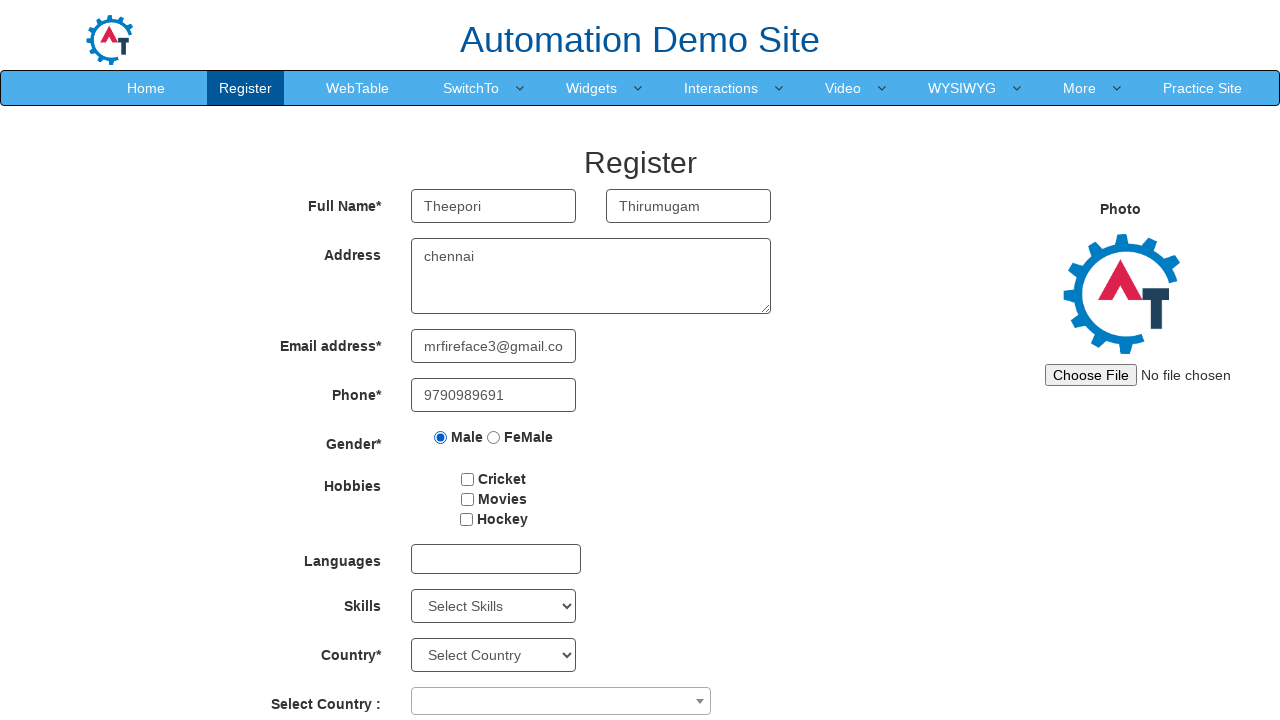

Checked first hobby checkbox at (468, 479) on #checkbox1
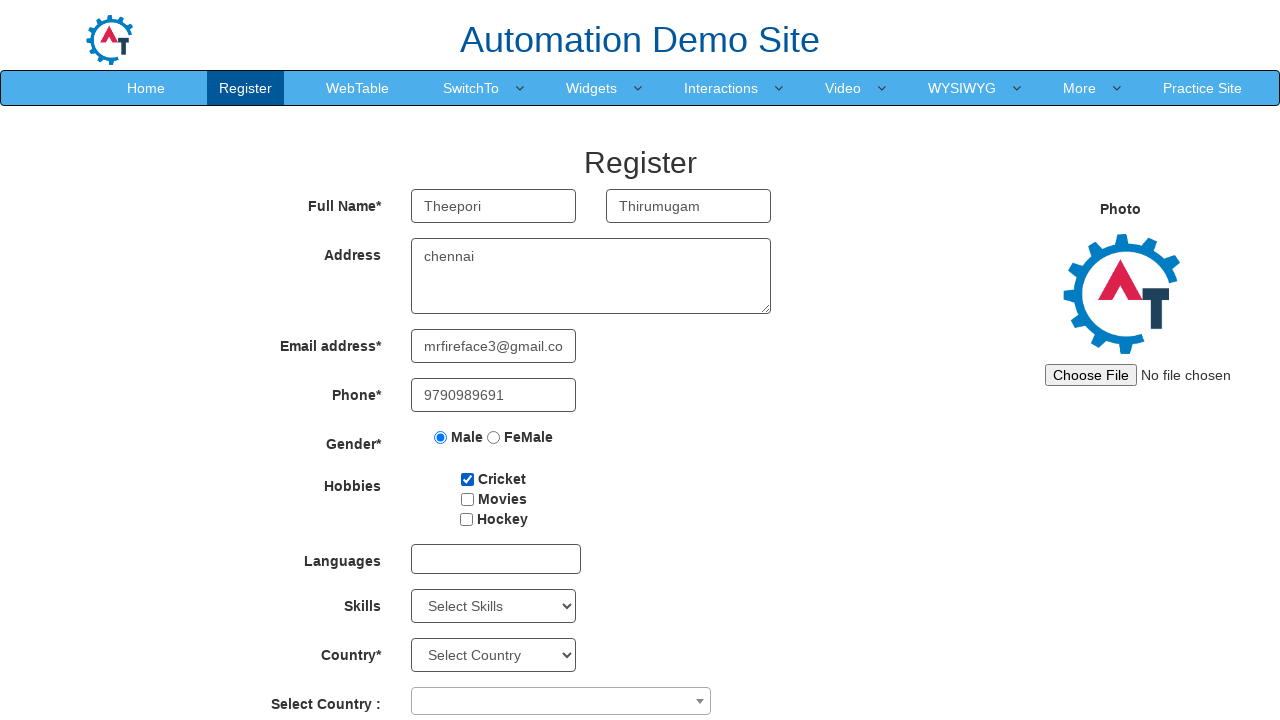

Checked second hobby checkbox at (467, 499) on #checkbox2
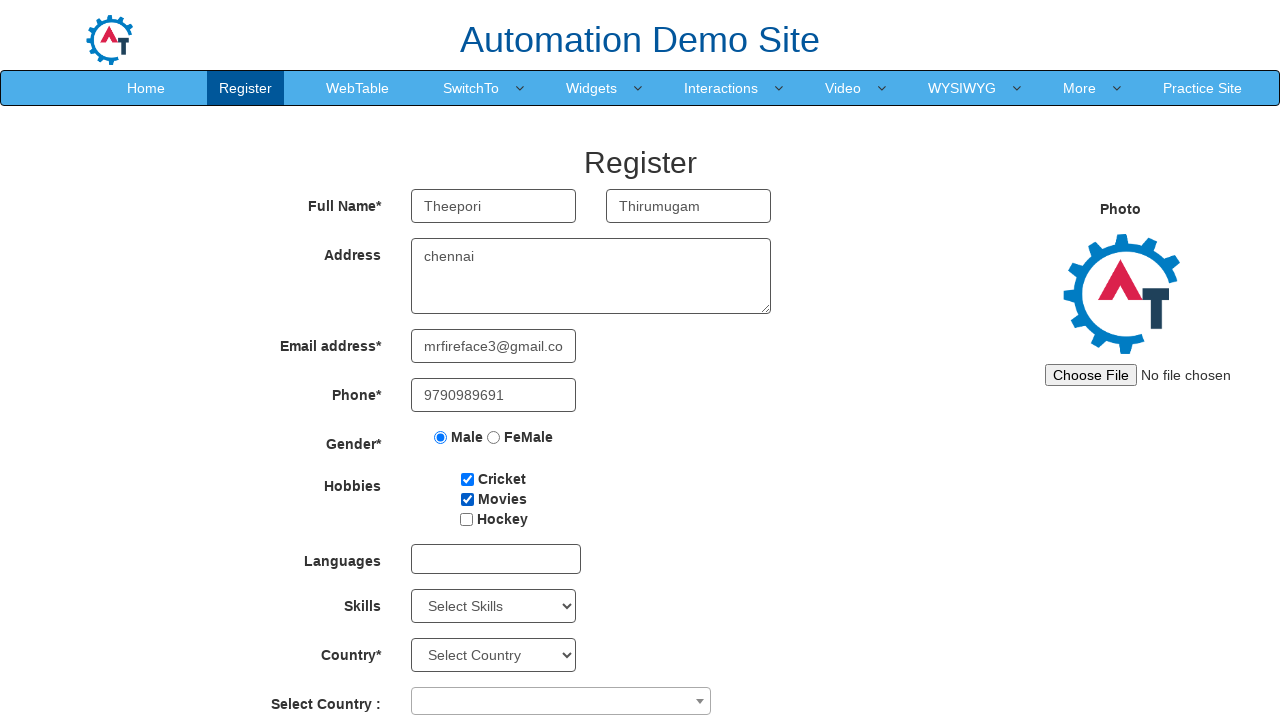

Waited for page to be ready (1000ms timeout)
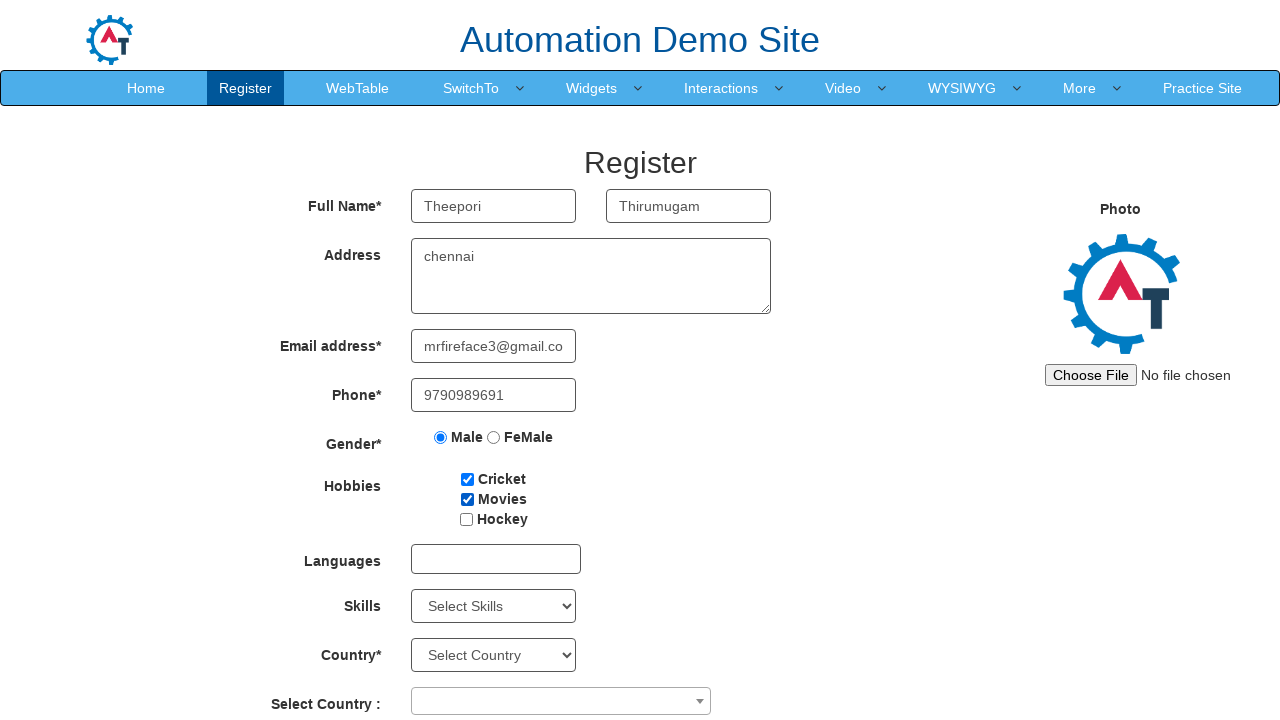

Clicked on languages dropdown at (494, 559) on (//div[@class='col-md-4 col-xs-4 col-sm-4'])[7]
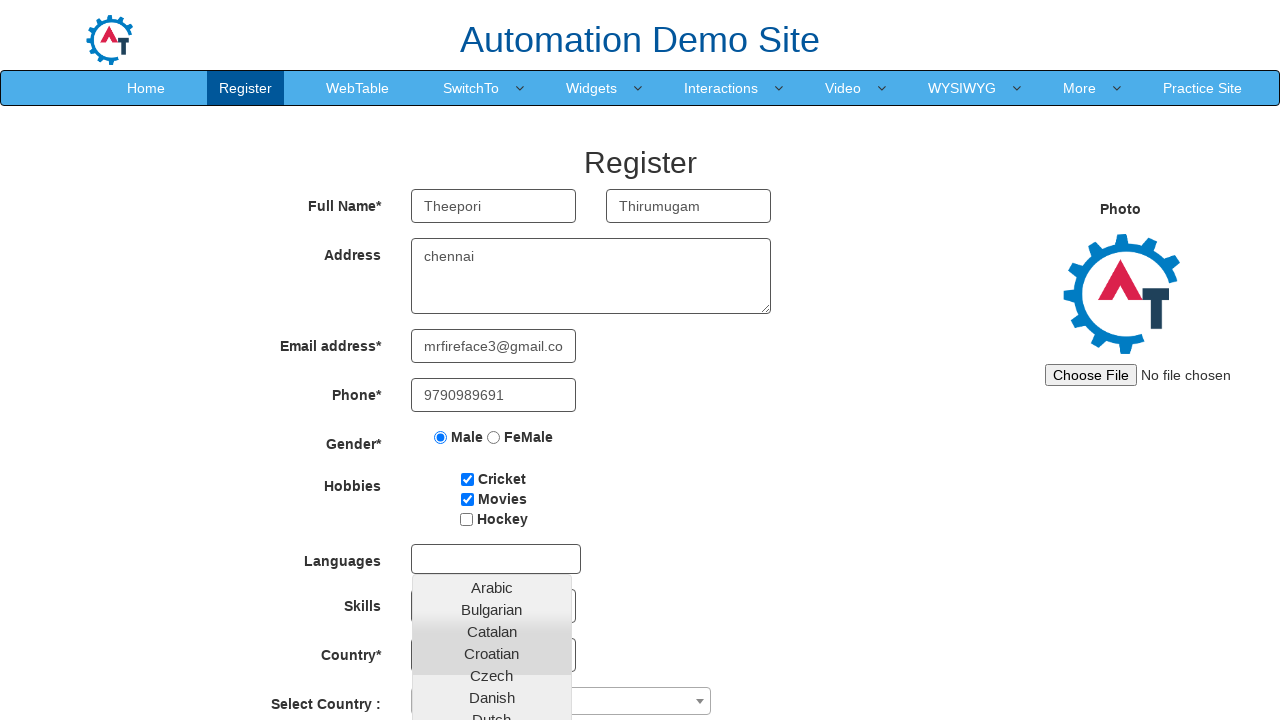

Selected language option from dropdown at (492, 458) on (//li[@class='ng-scope'])[8]
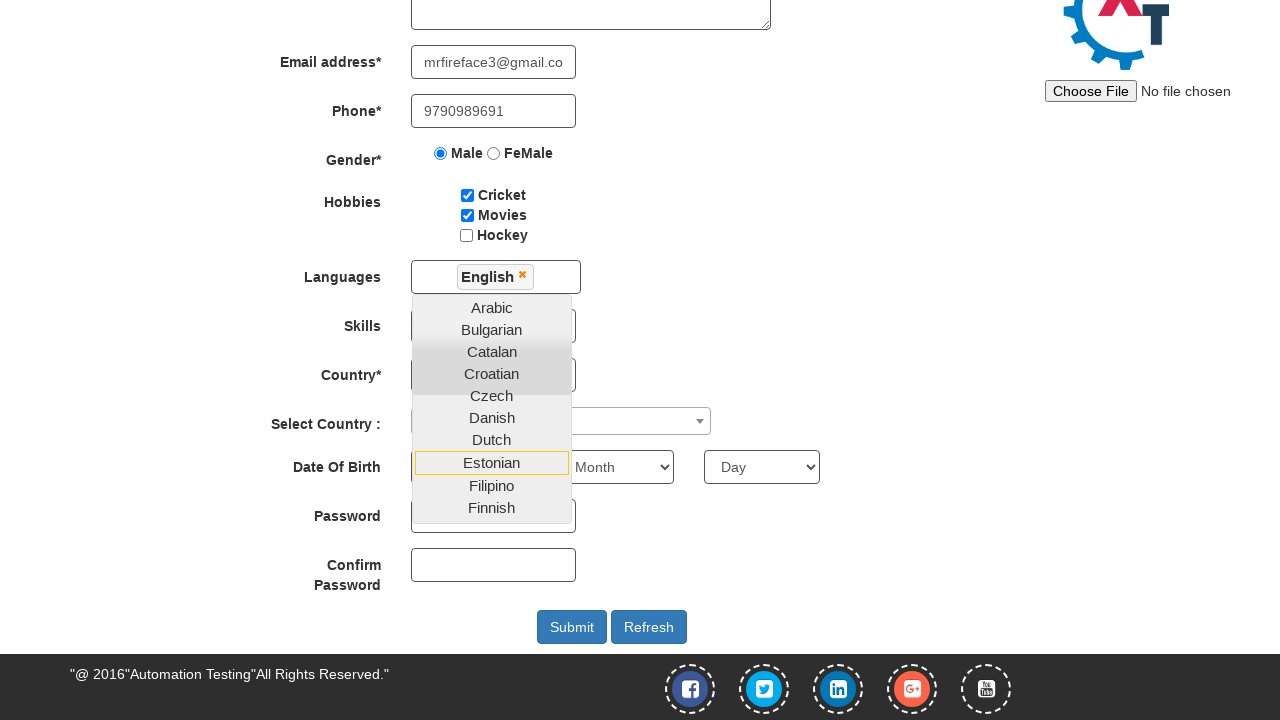

Clicked on image target element at (1120, 61) on #imagetrgt
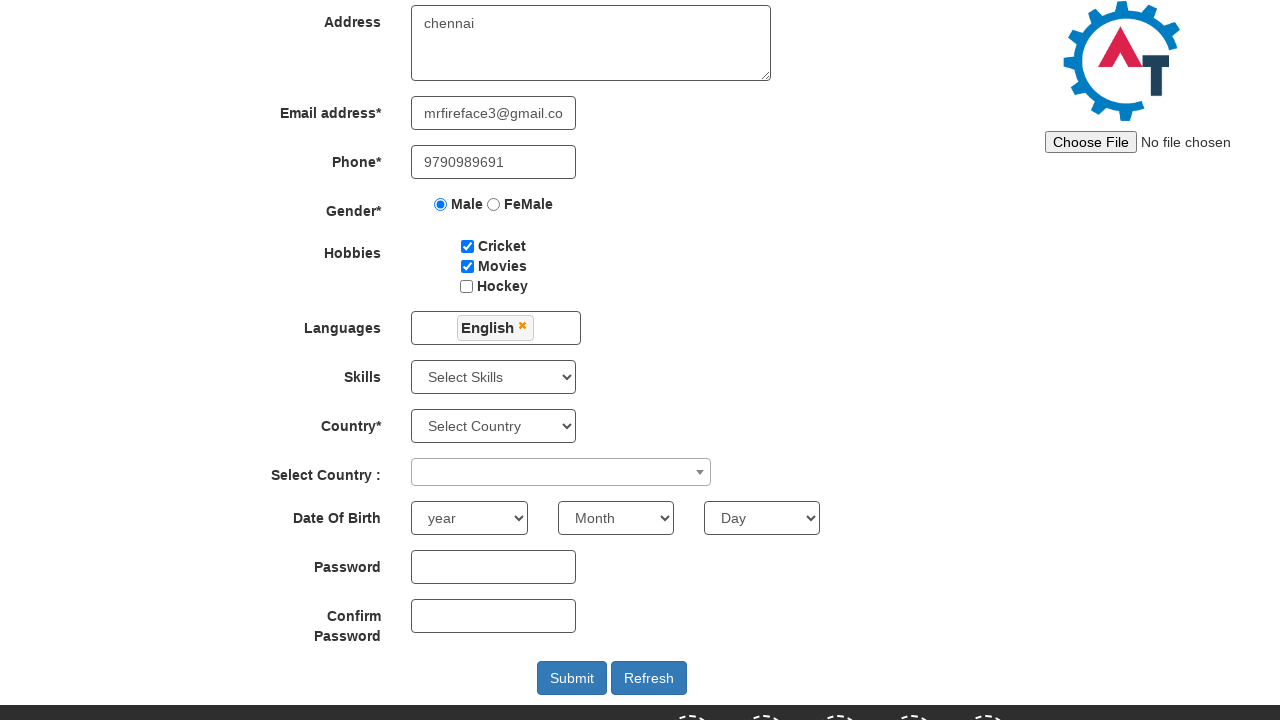

Clicked on skills selection dropdown at (561, 472) on span.selection
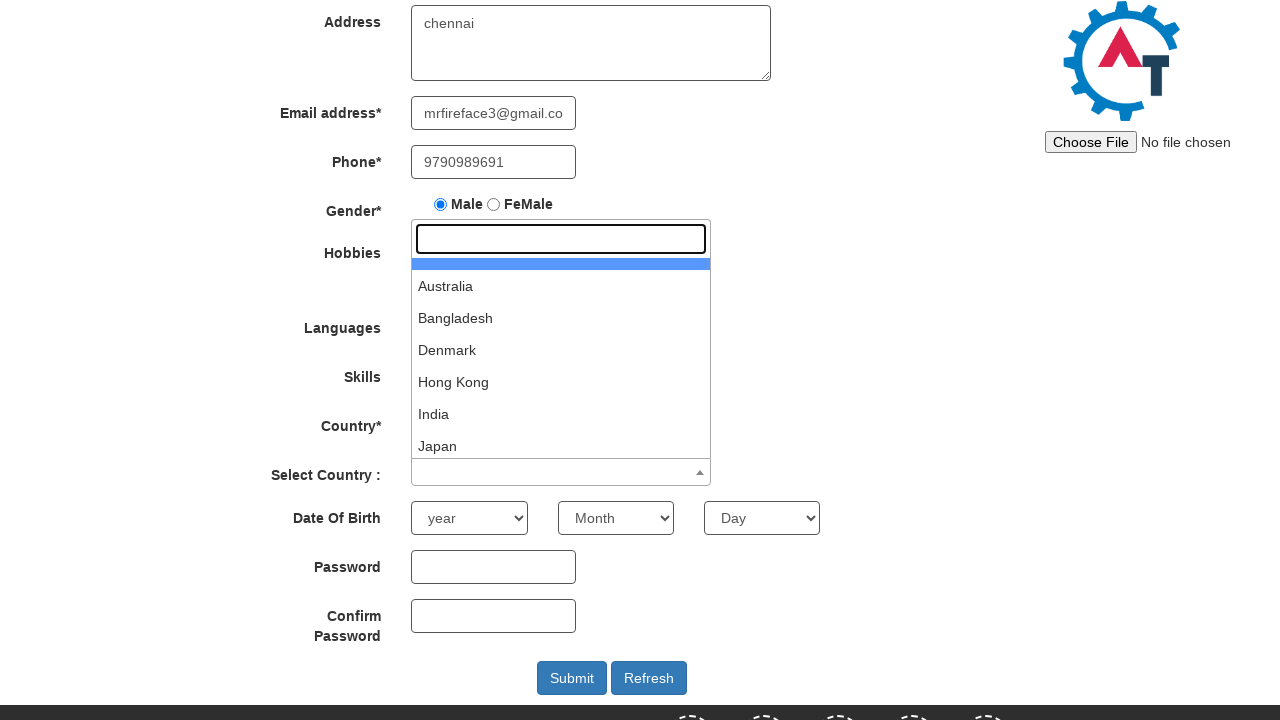

Clicked on search input in dropdown at (561, 239) on input[type='search']
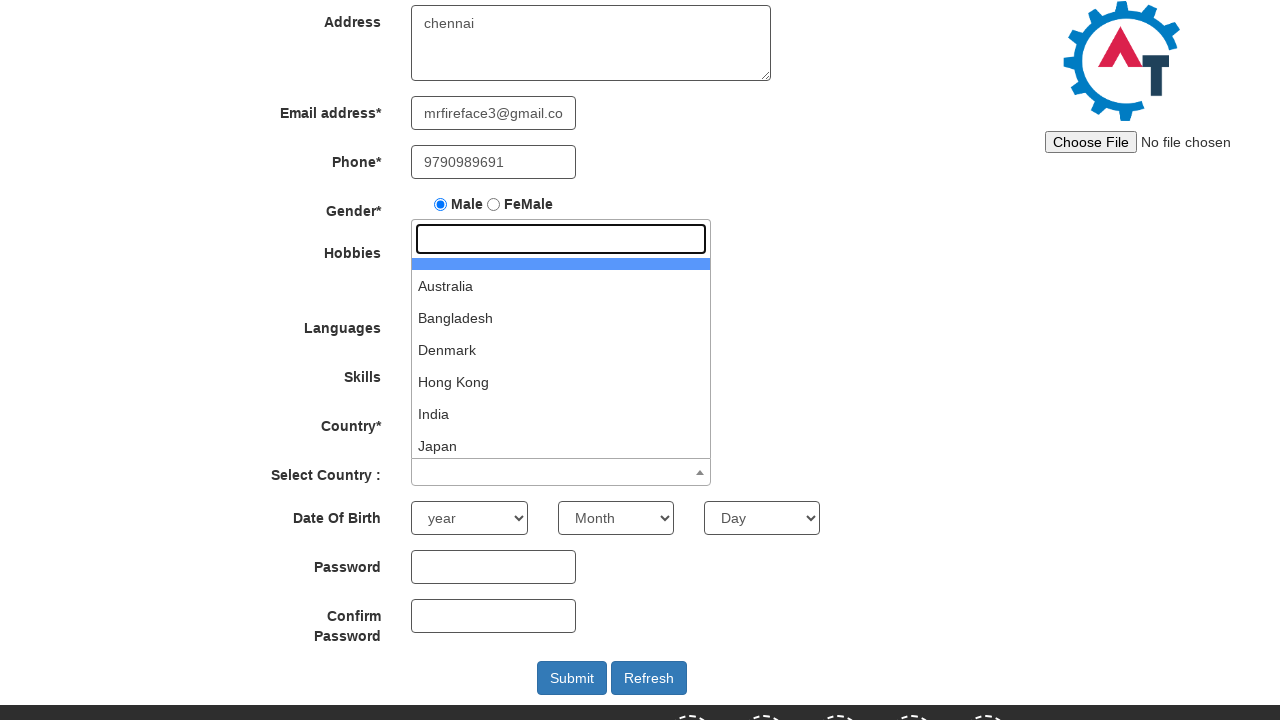

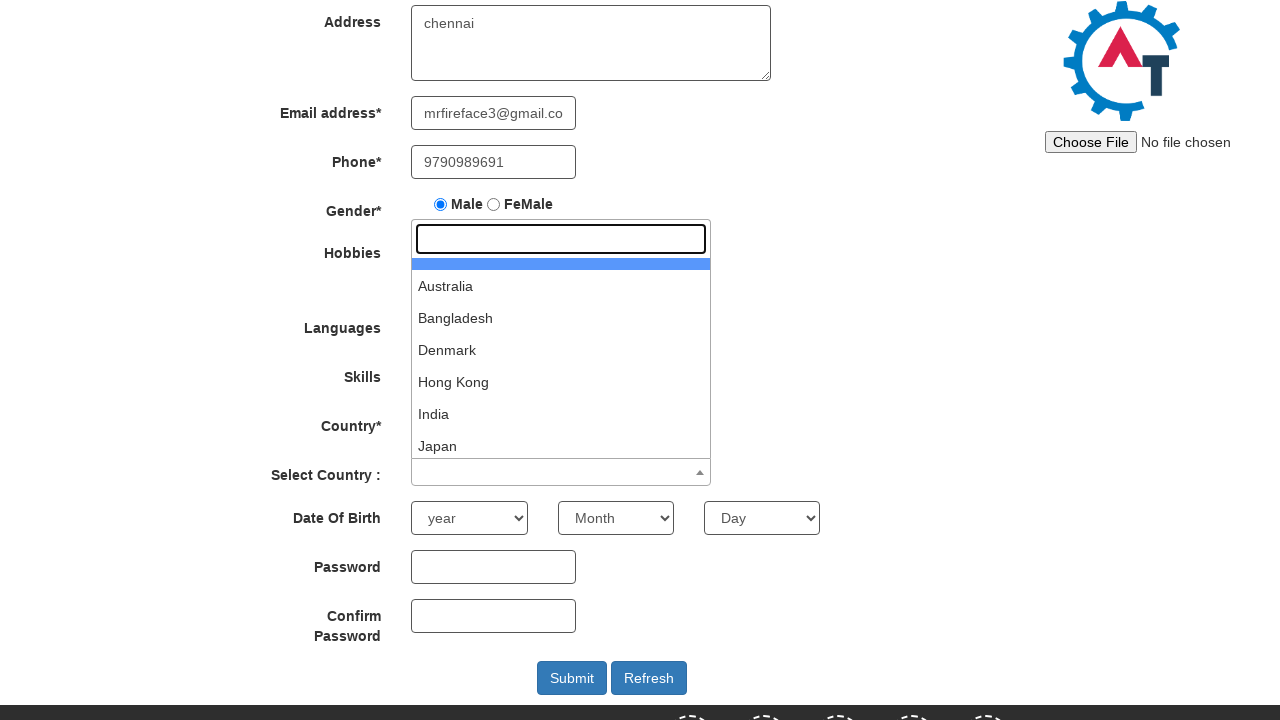